Tests iframe handling by navigating to a frames demo page, accessing a nested child frame within Frame 3, and clicking an element inside the nested frame.

Starting URL: https://ui.vision/demo/webtest/frames/

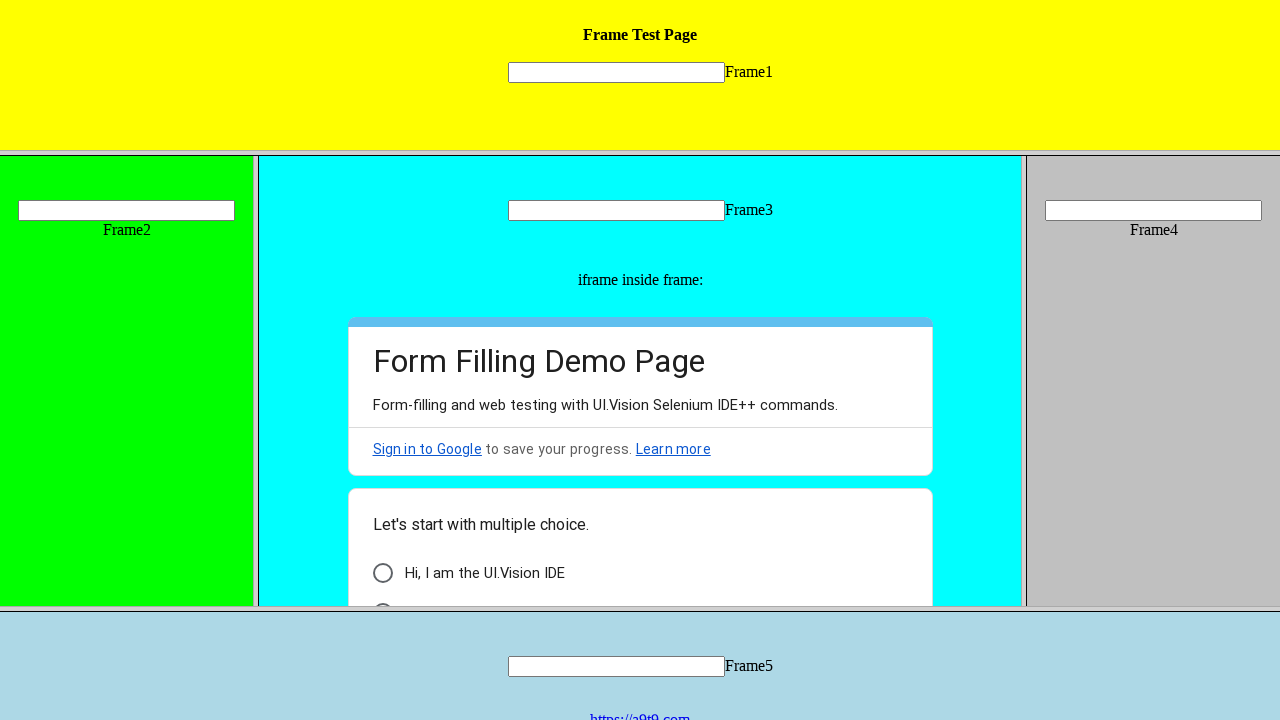

Located Frame 3 by URL
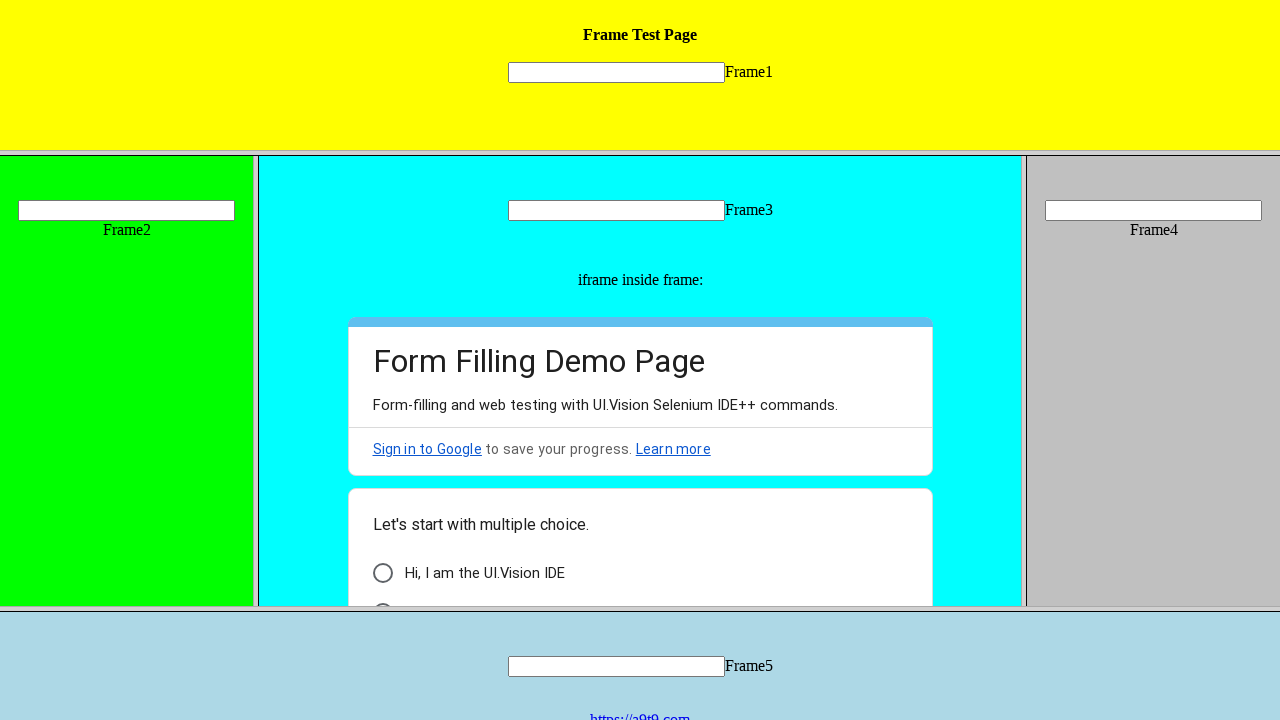

Retrieved child frames from Frame 3
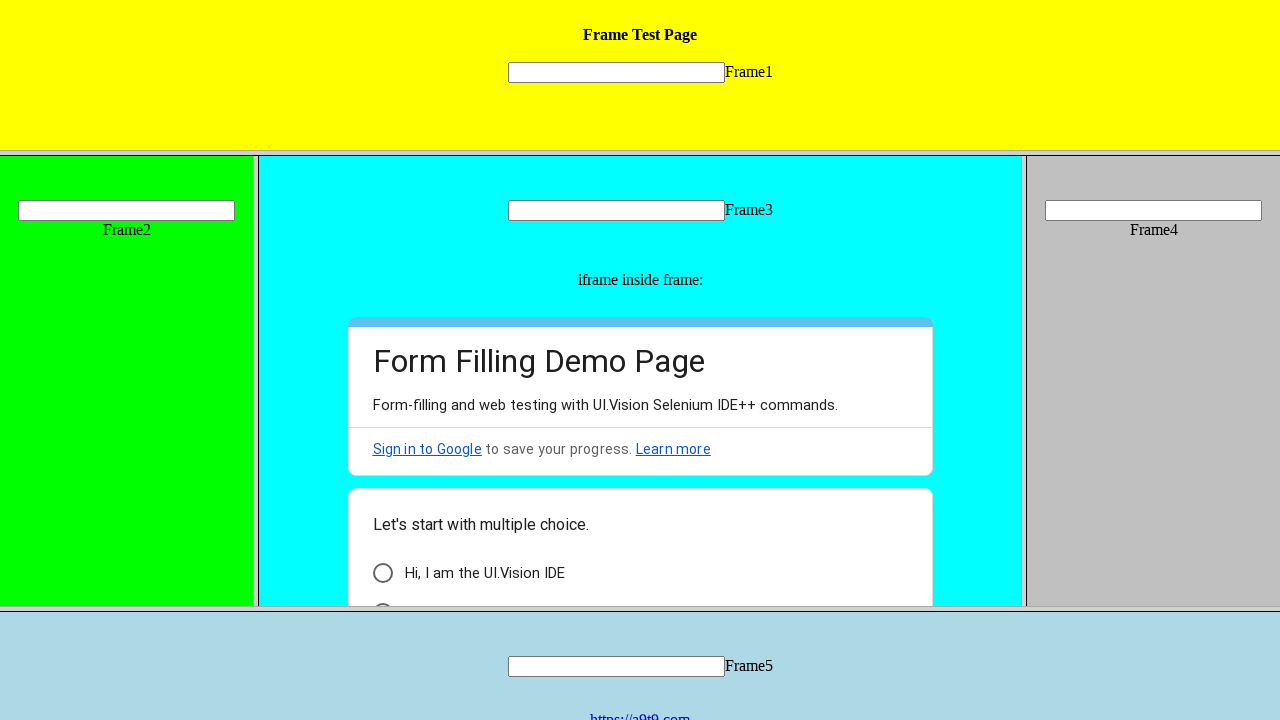

Clicked element in first nested child frame at (382, 573) on xpath=//*[@id='i6']/div[3]/div
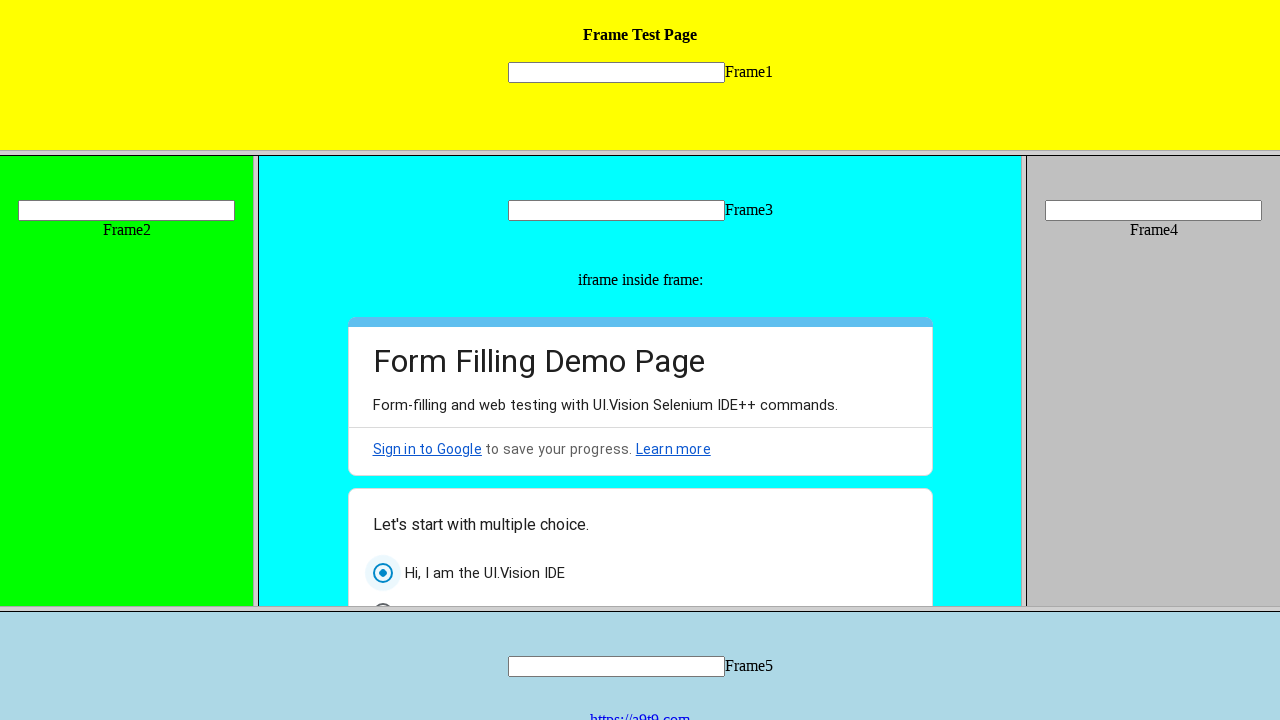

Waited for action to complete
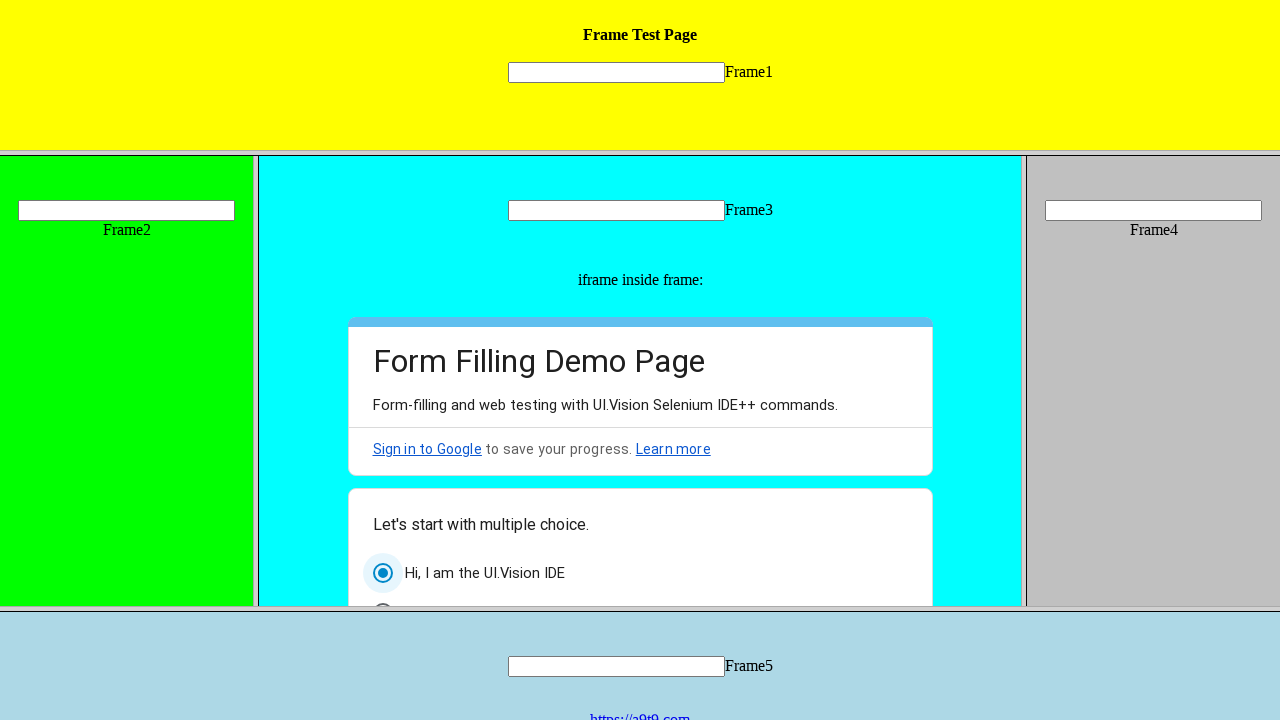

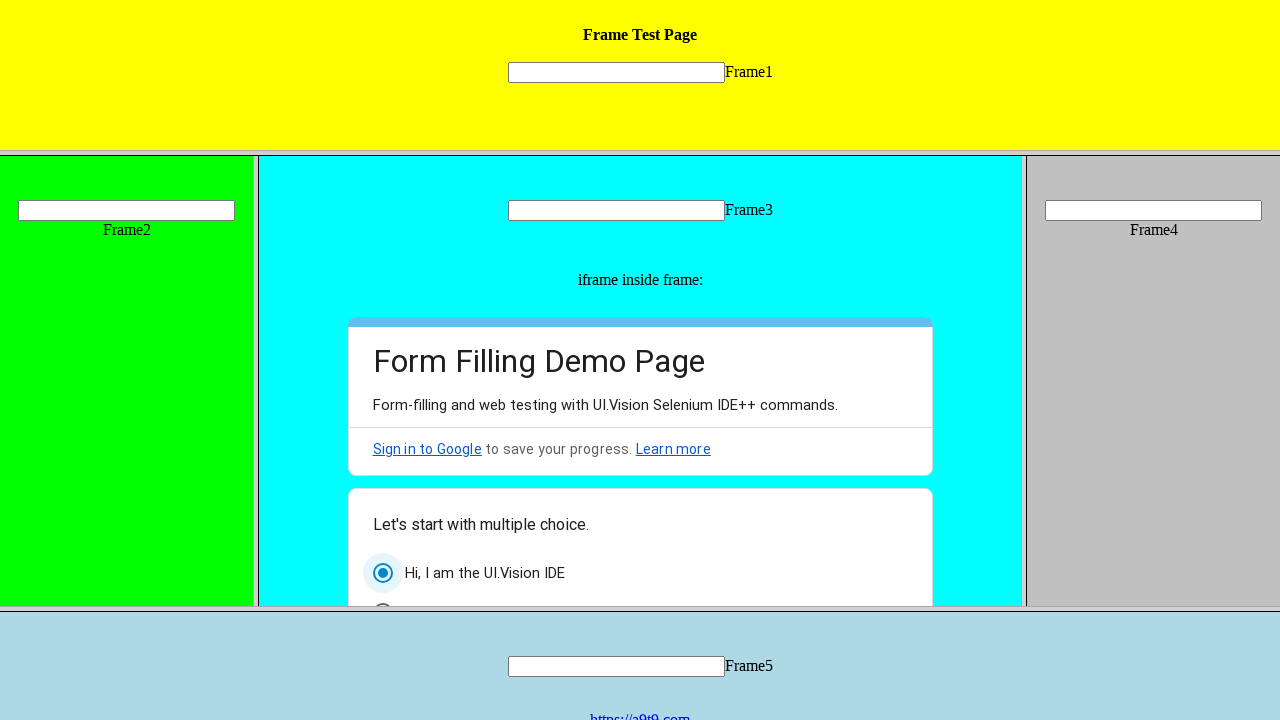